Tests JavaScript confirm alert handling by clicking a button that triggers a confirm dialog and accepting it

Starting URL: https://v1.training-support.net/selenium/javascript-alerts

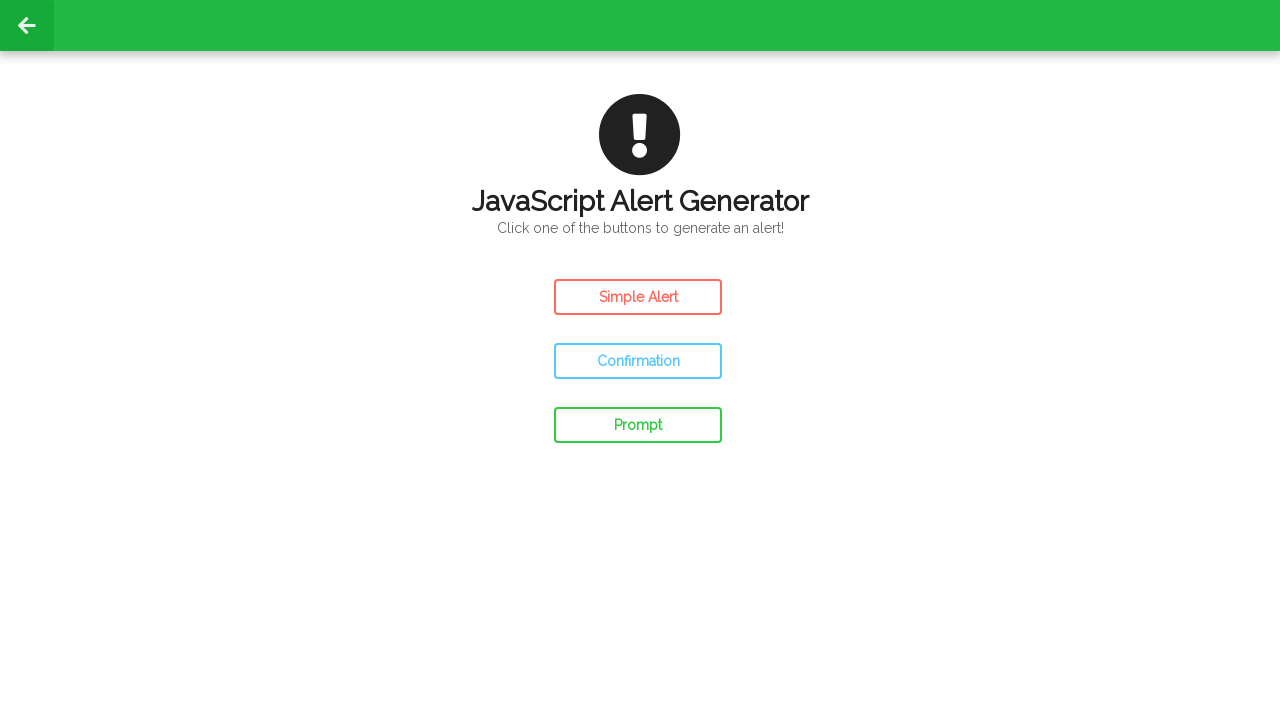

Set up dialog handler to accept confirm dialogs
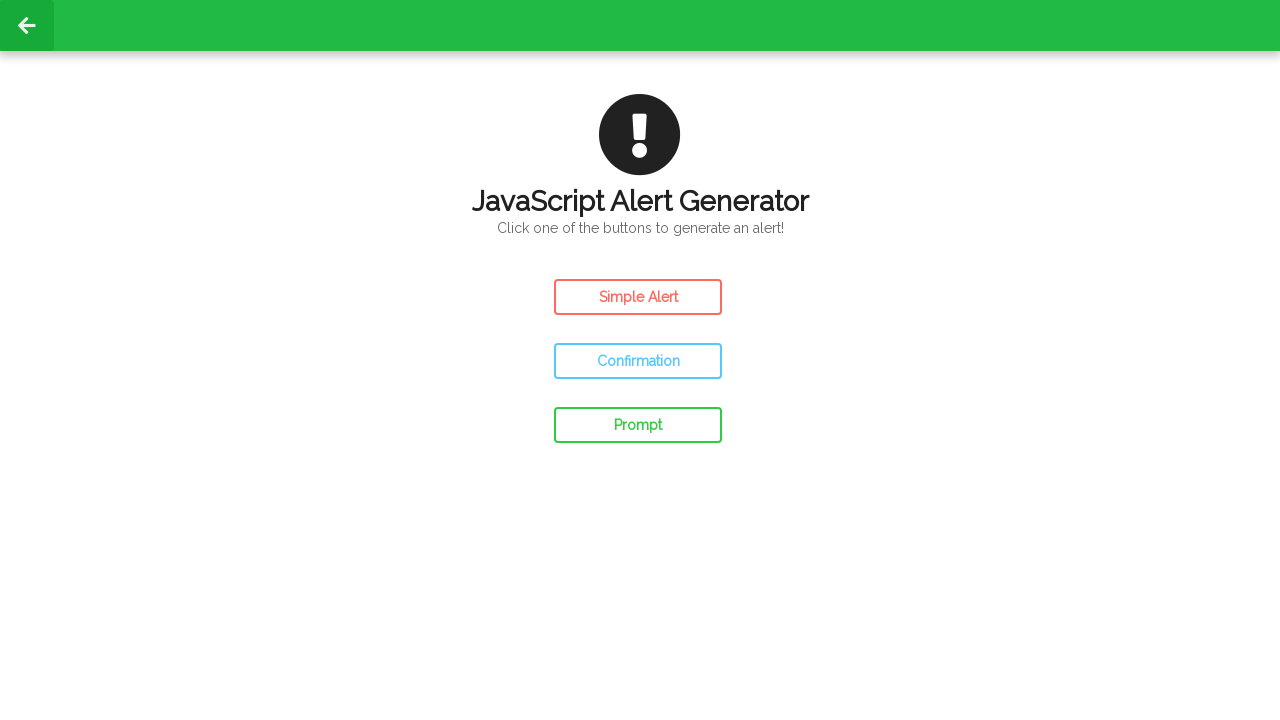

Clicked confirm button to trigger JavaScript alert at (638, 361) on #confirm
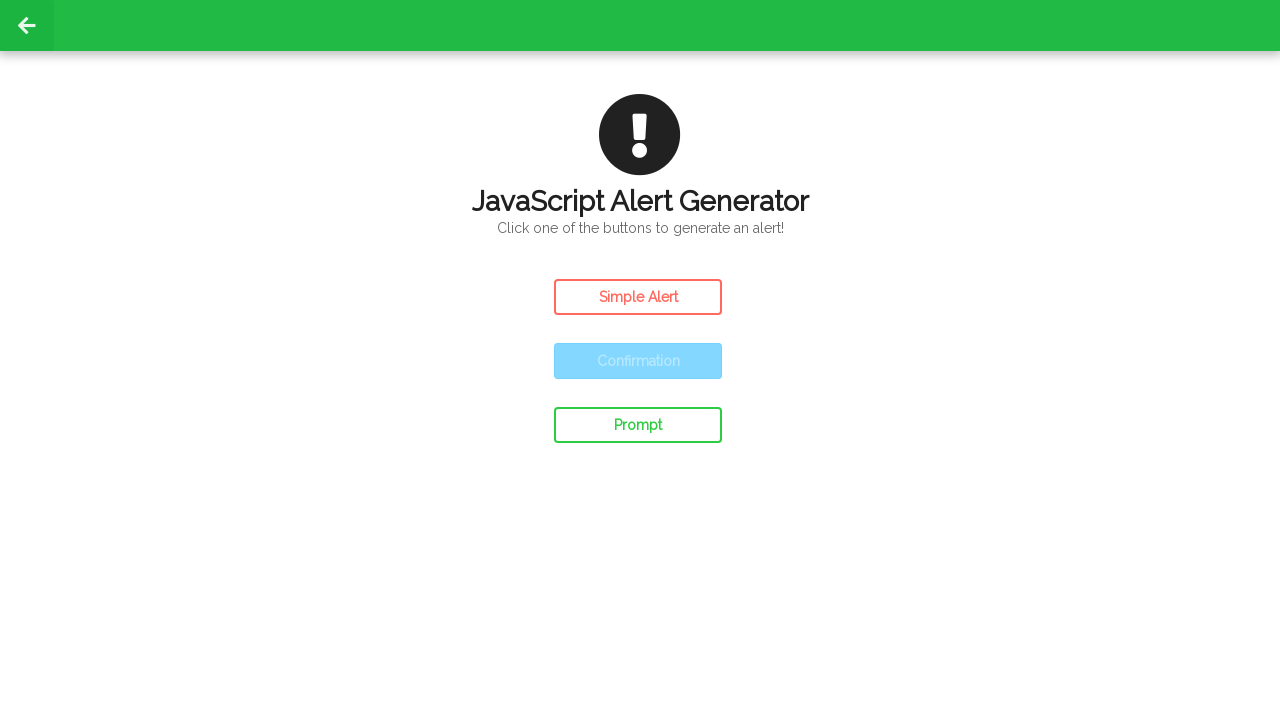

Waited for dialog to be handled
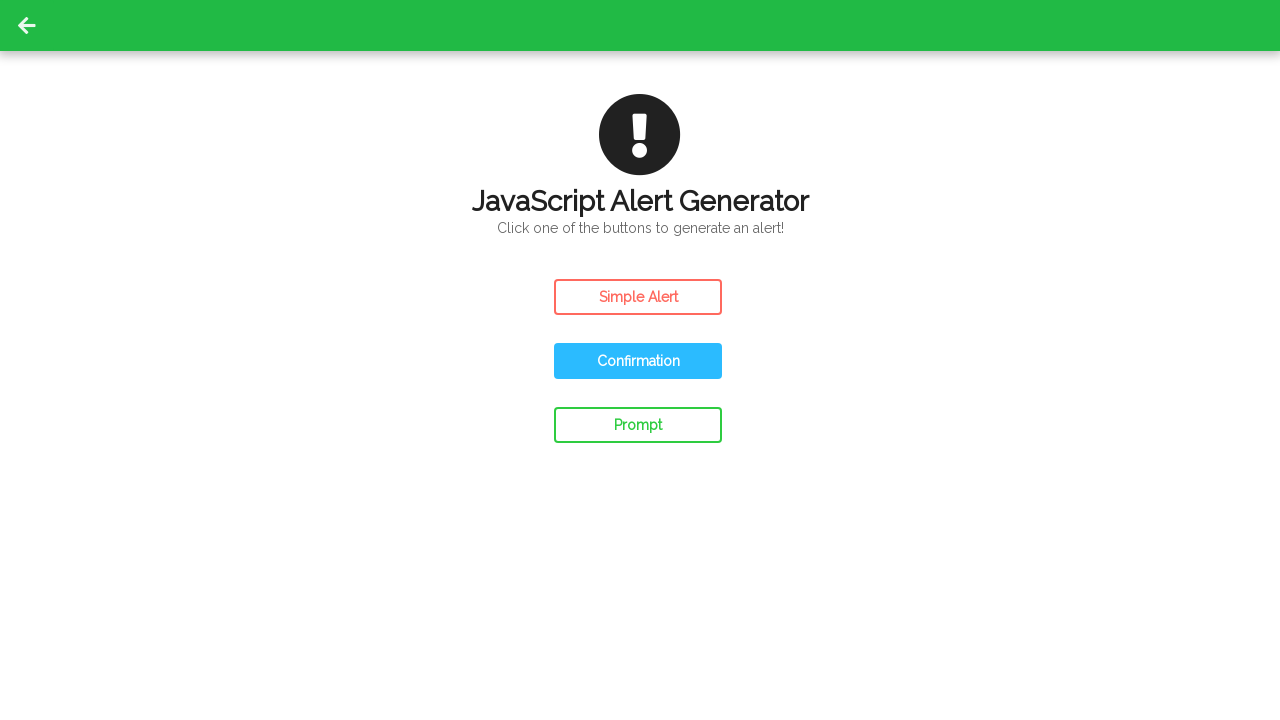

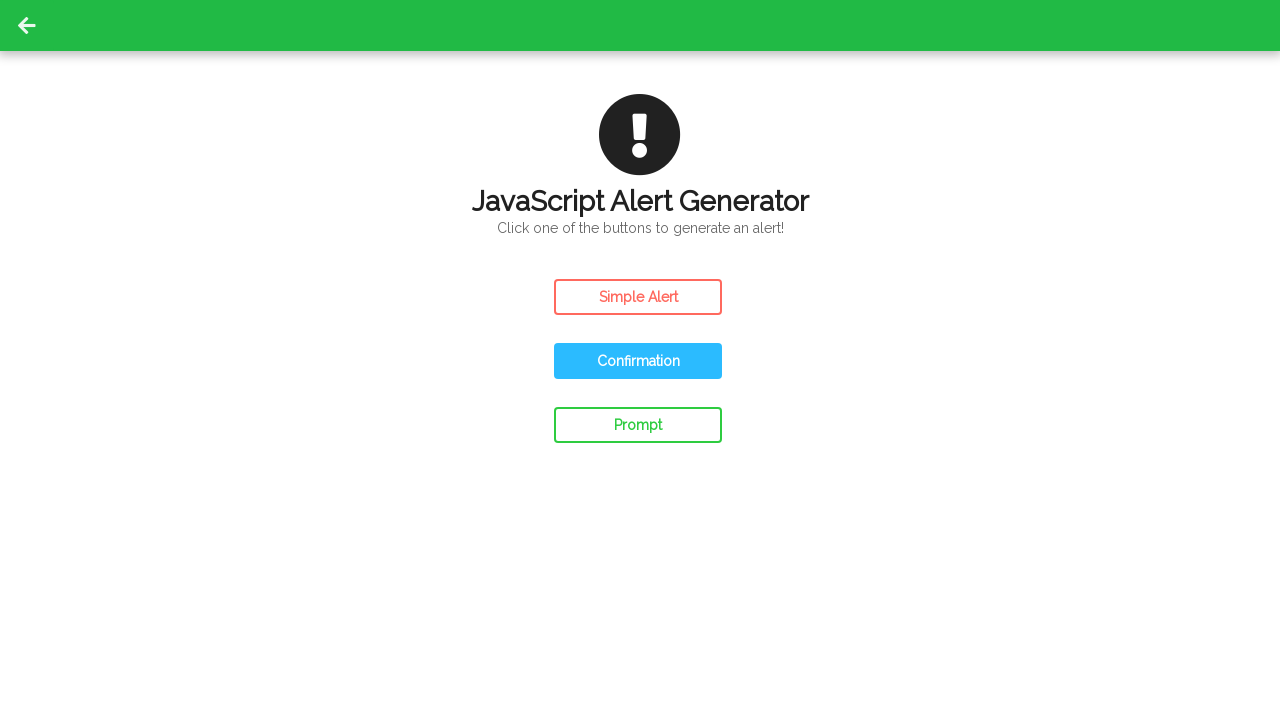